Tests the tournament bracket page by clicking "Continue without account", checking a checkbox if present, and verifying the Continue button exists

Starting URL: https://app.dartcounter.net/tournaments/european-league-day-2-2piSdd/bracket

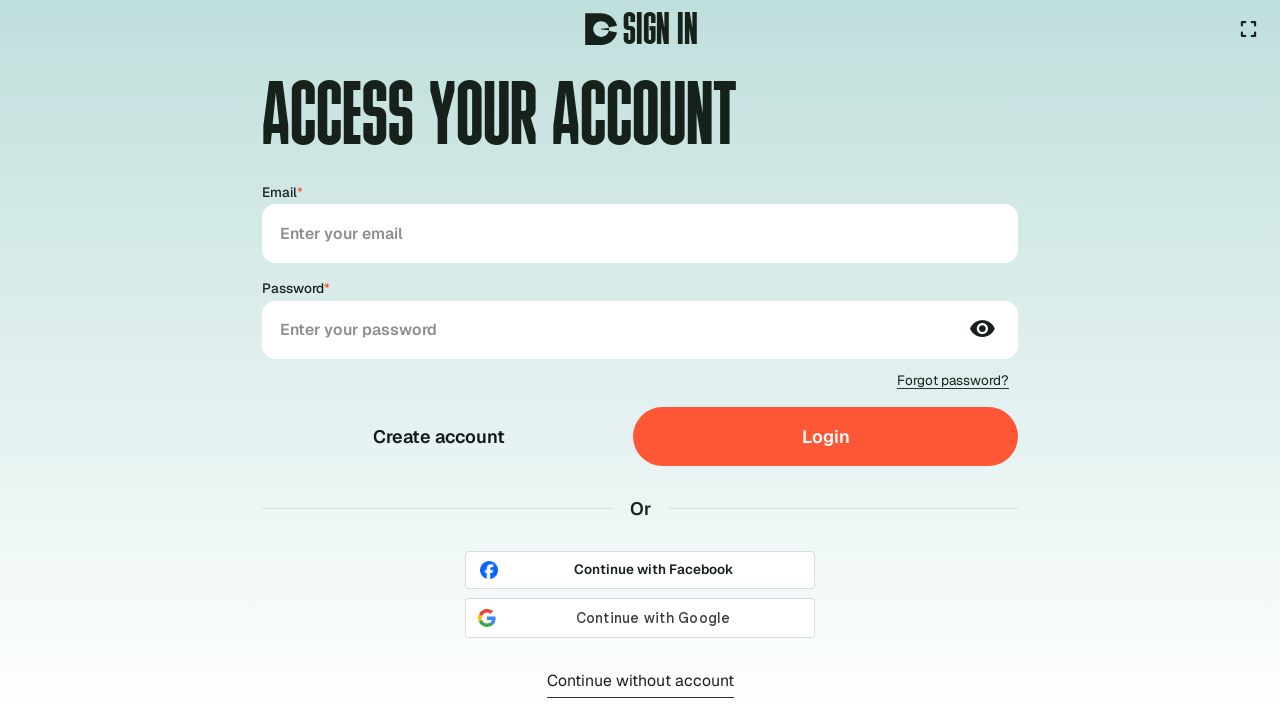

Clicked 'Continue without account' button at (640, 682) on text=Continue without account
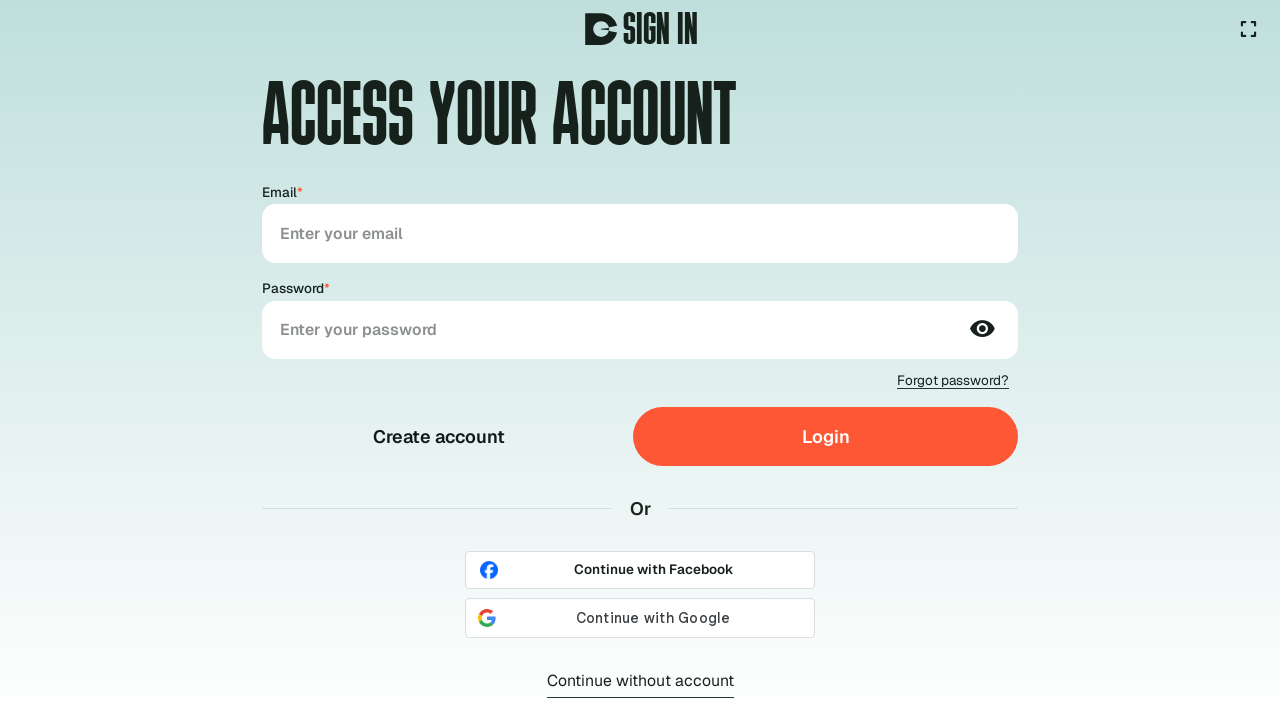

Queried for checkbox element
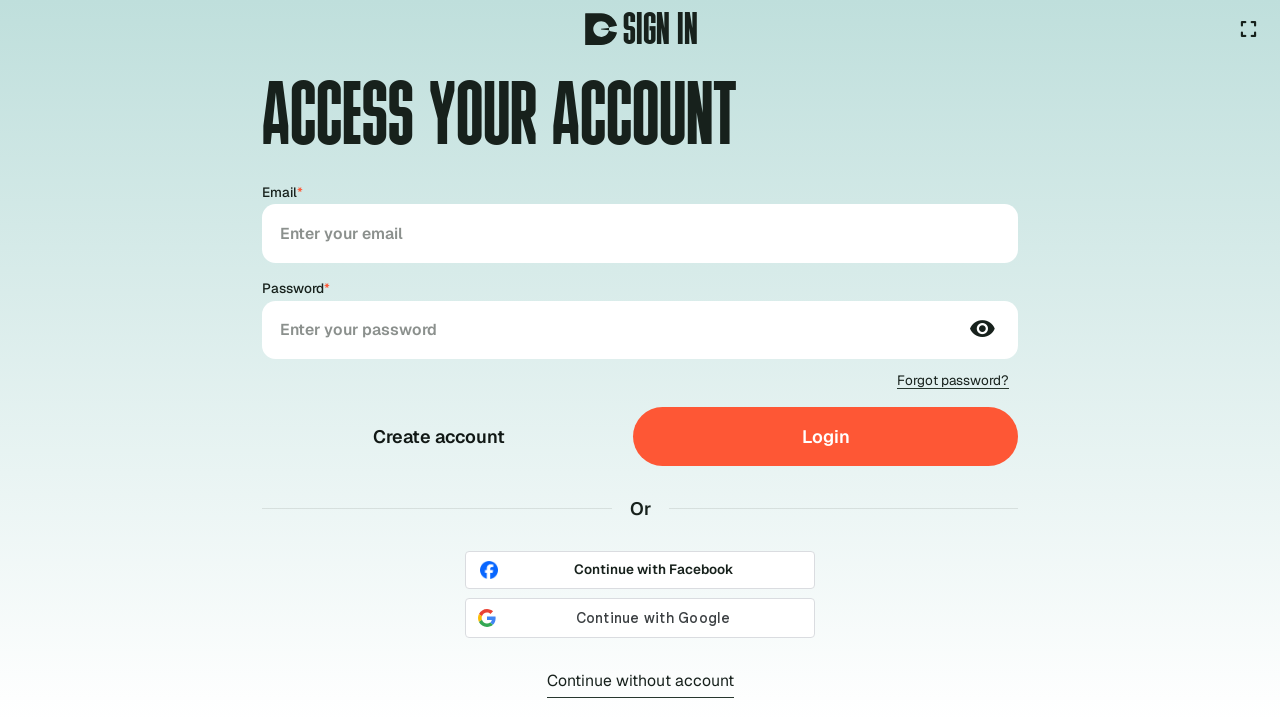

Queried for Continue button
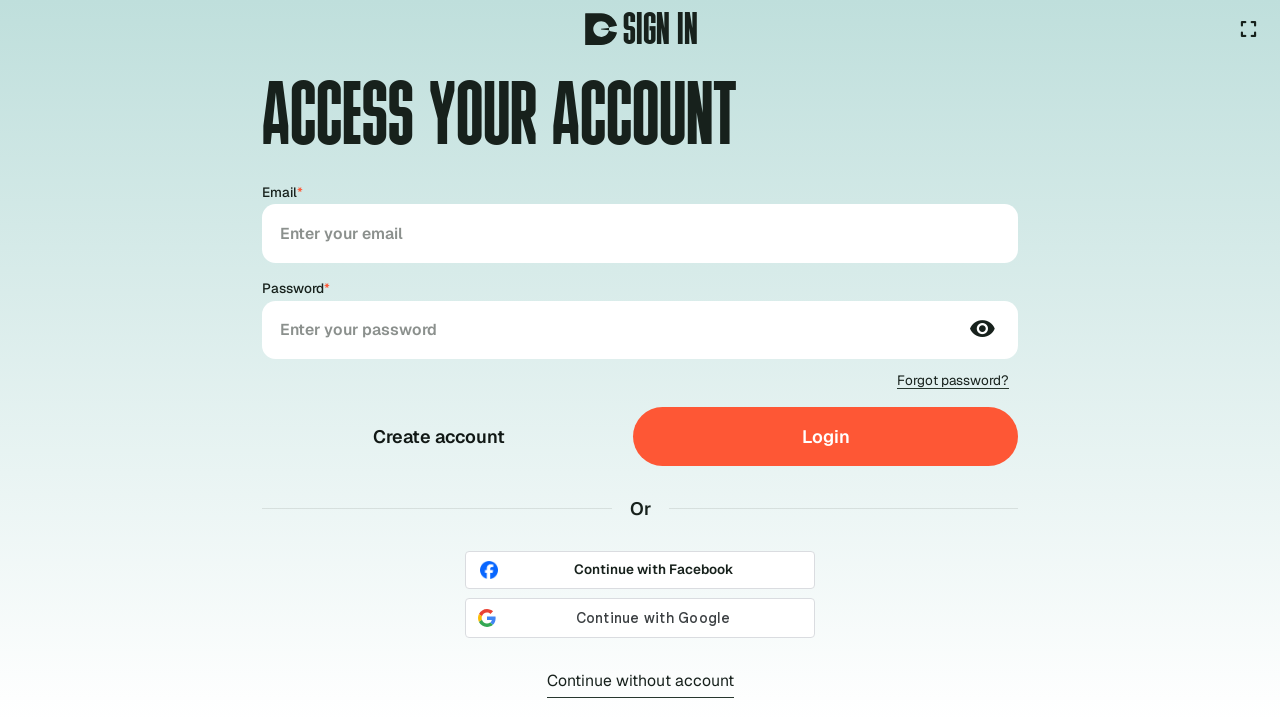

Continue button found and clicked
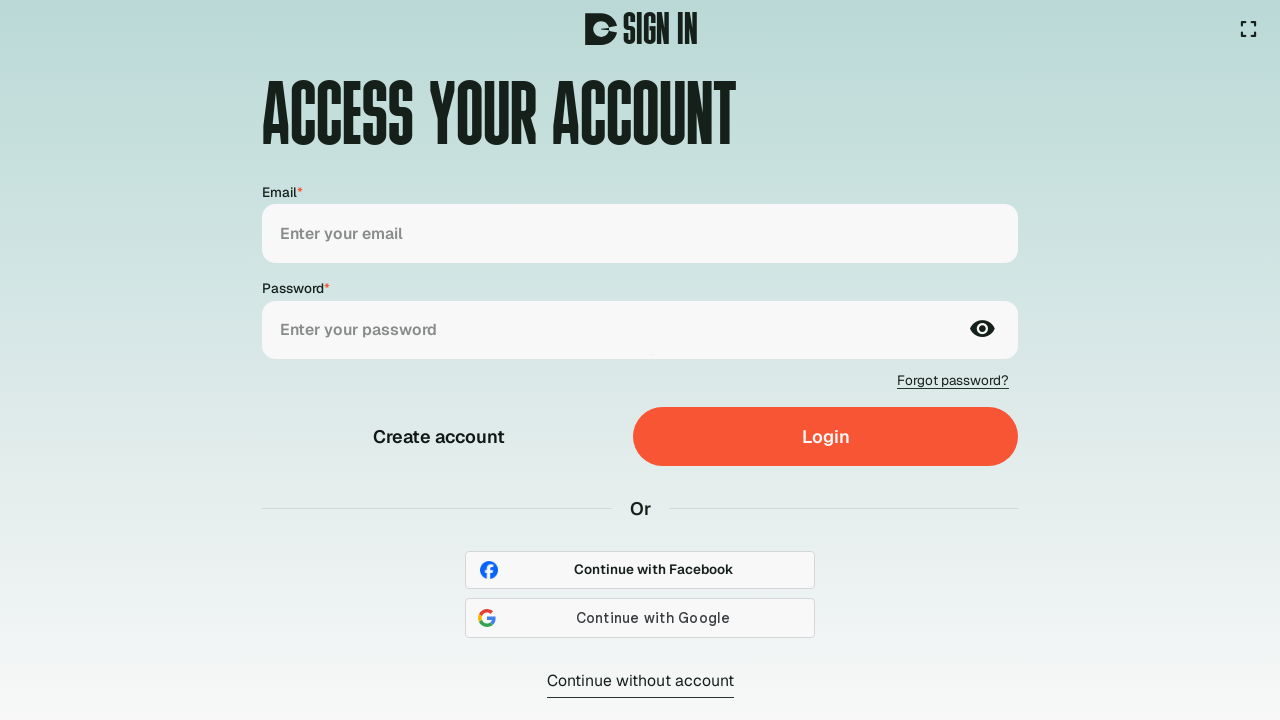

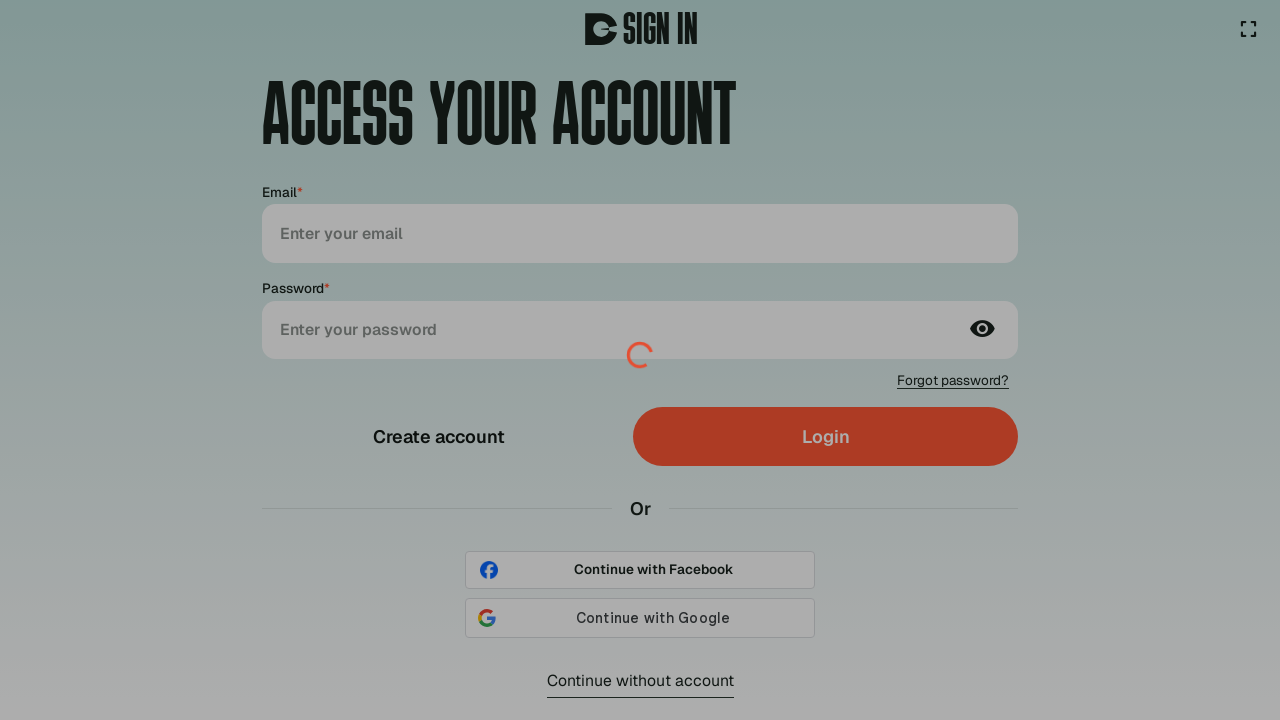